Tests the Text Box form by filling in name, email, and address fields, then submitting and verifying the output displays the entered data.

Starting URL: https://demoqa.com/

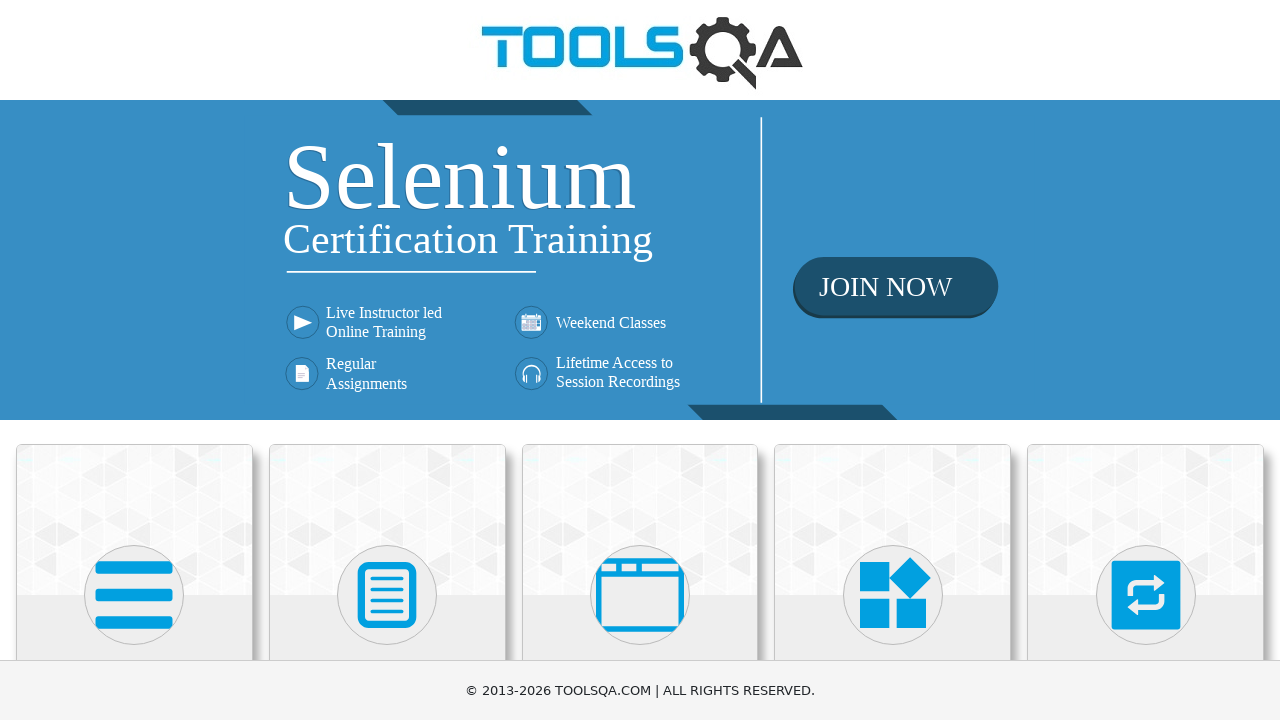

Clicked on Elements card at (134, 360) on xpath=//h5[text()='Elements']
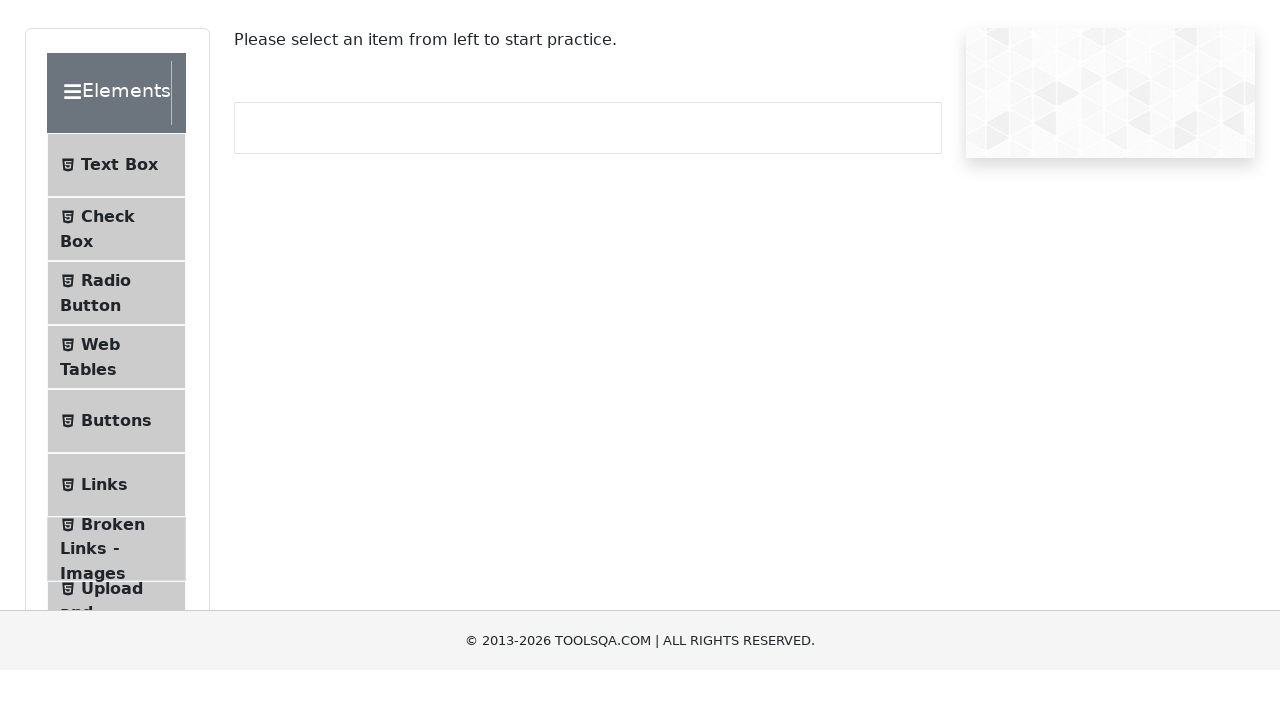

Clicked on Text Box menu item at (119, 261) on xpath=//span[text()='Text Box']
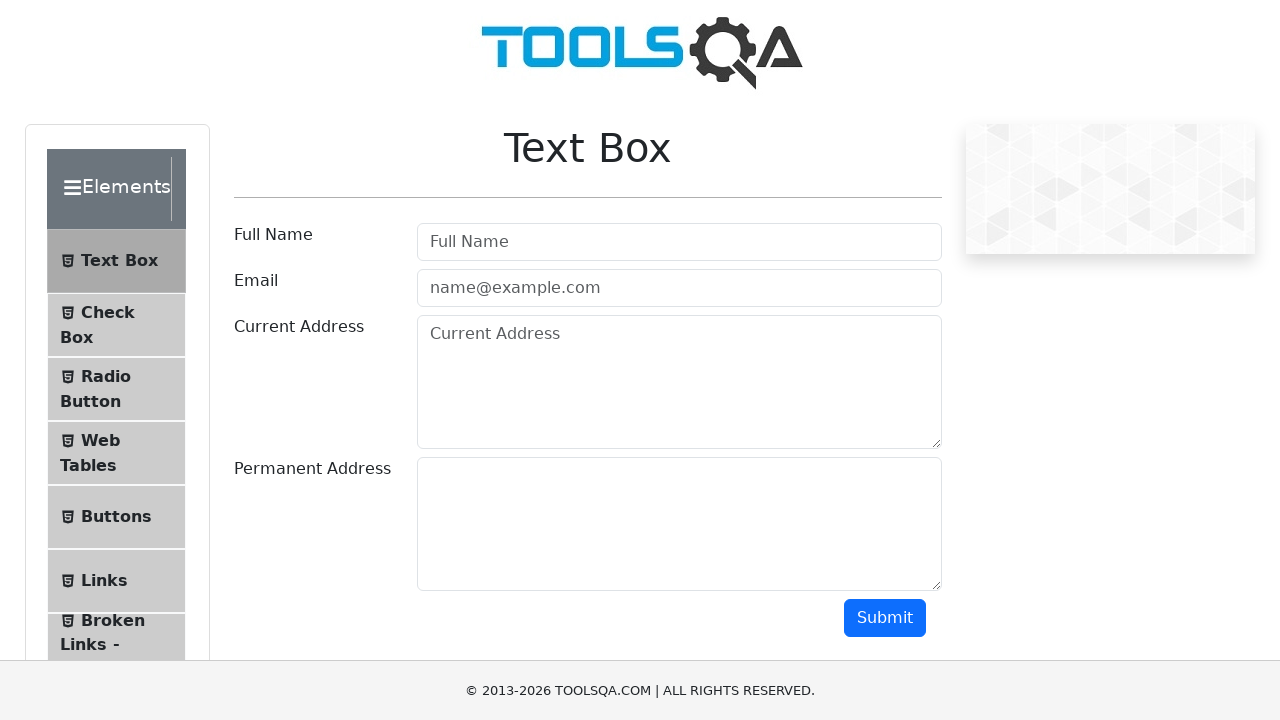

Filled name field with 'Maksim' on #userName
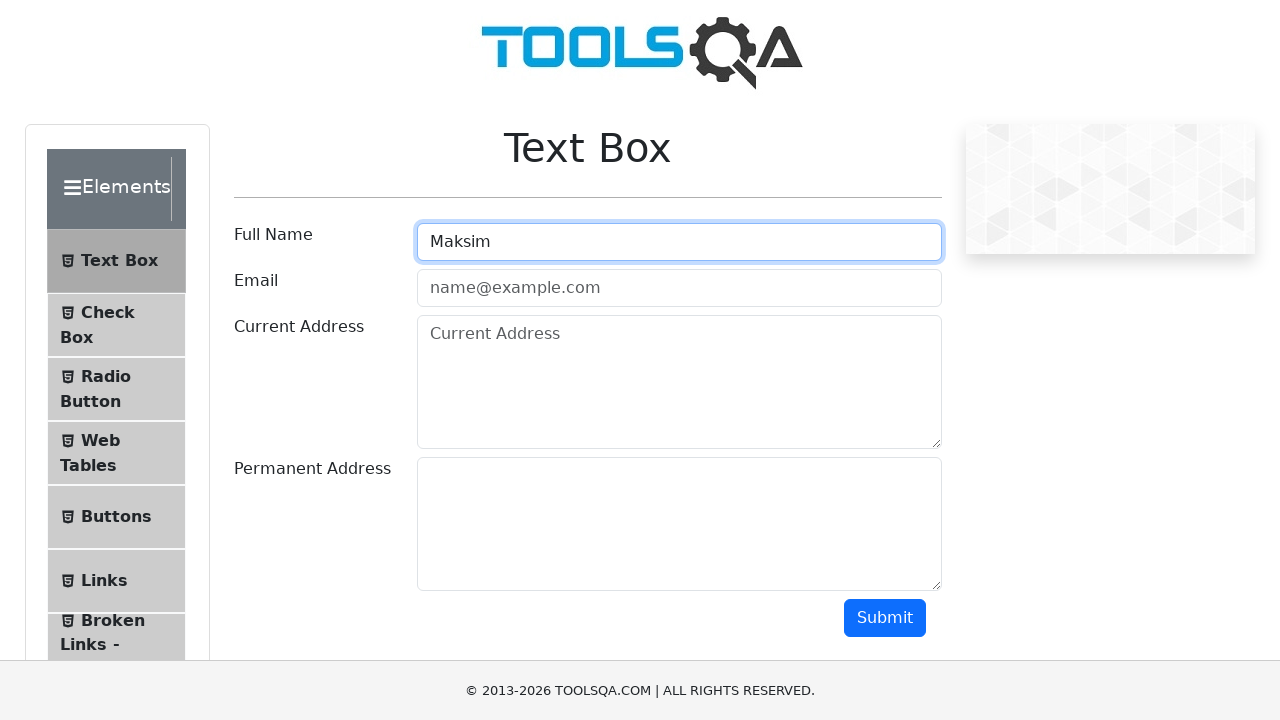

Filled email field with 'Maksim@test.com' on #userEmail
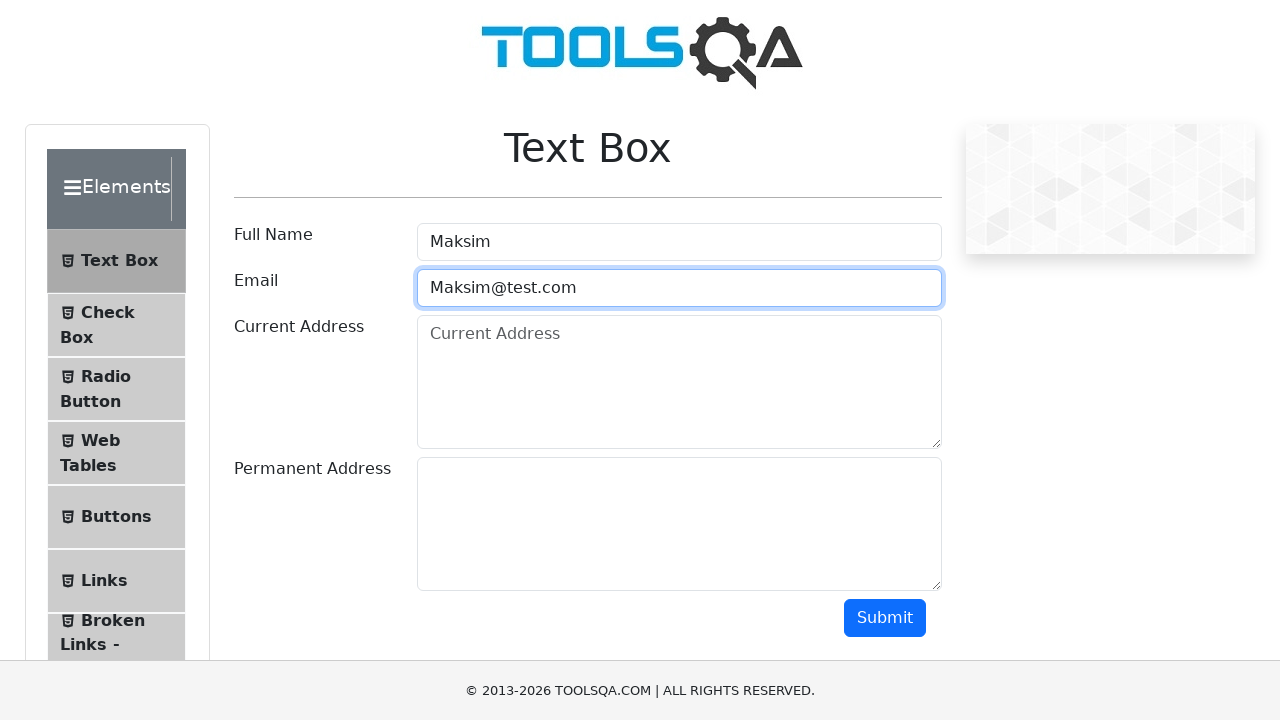

Filled current address field with 'Saint-Petersburg' on #currentAddress
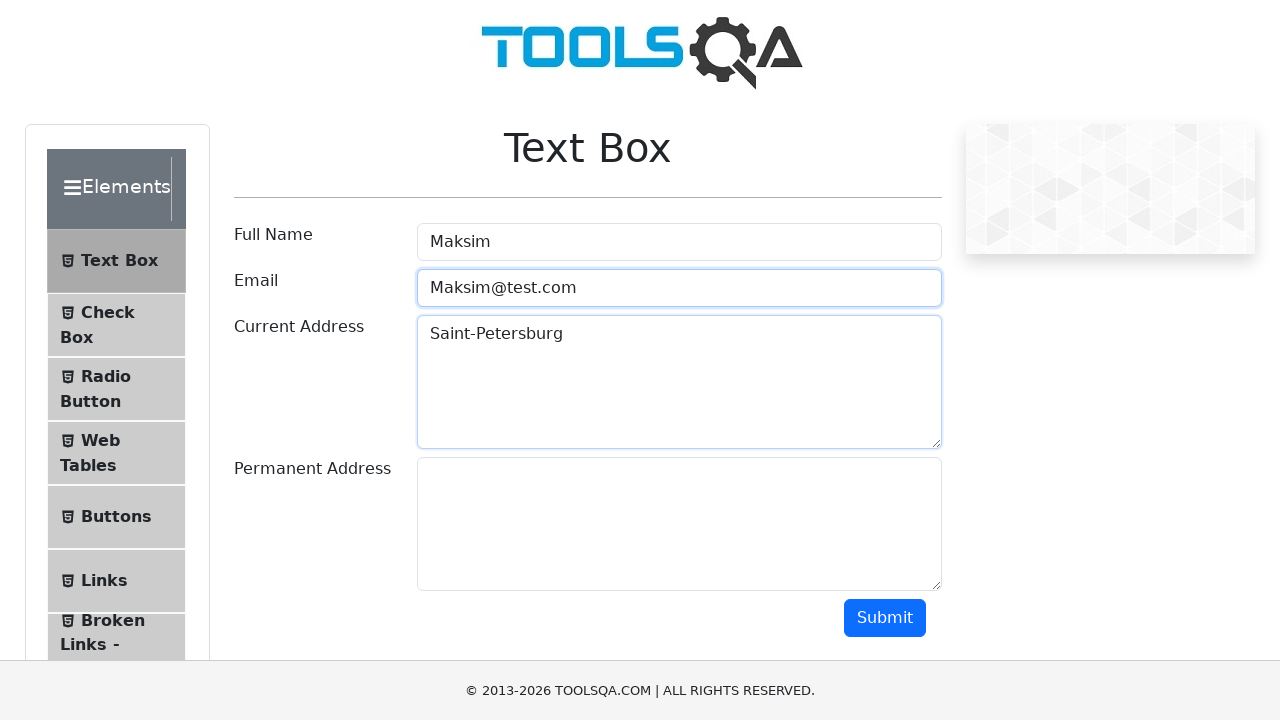

Clicked submit button at (885, 618) on #submit
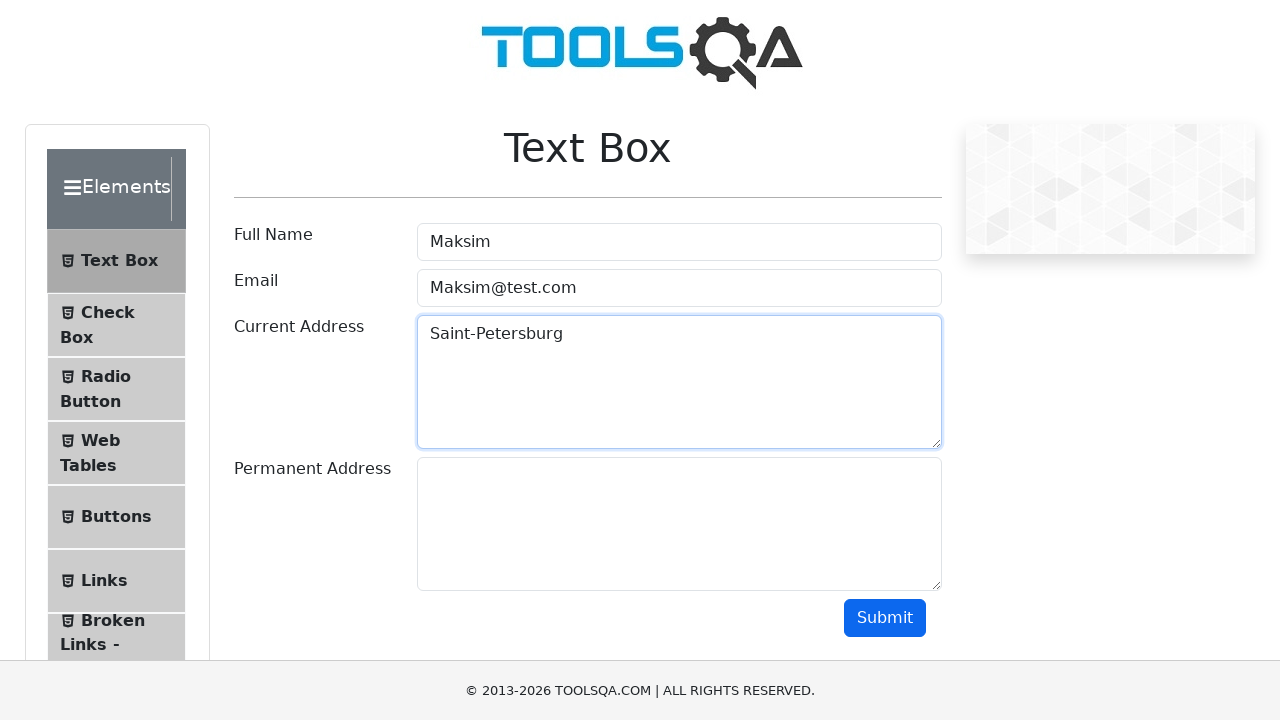

Waited for results to appear and verified output displays entered data
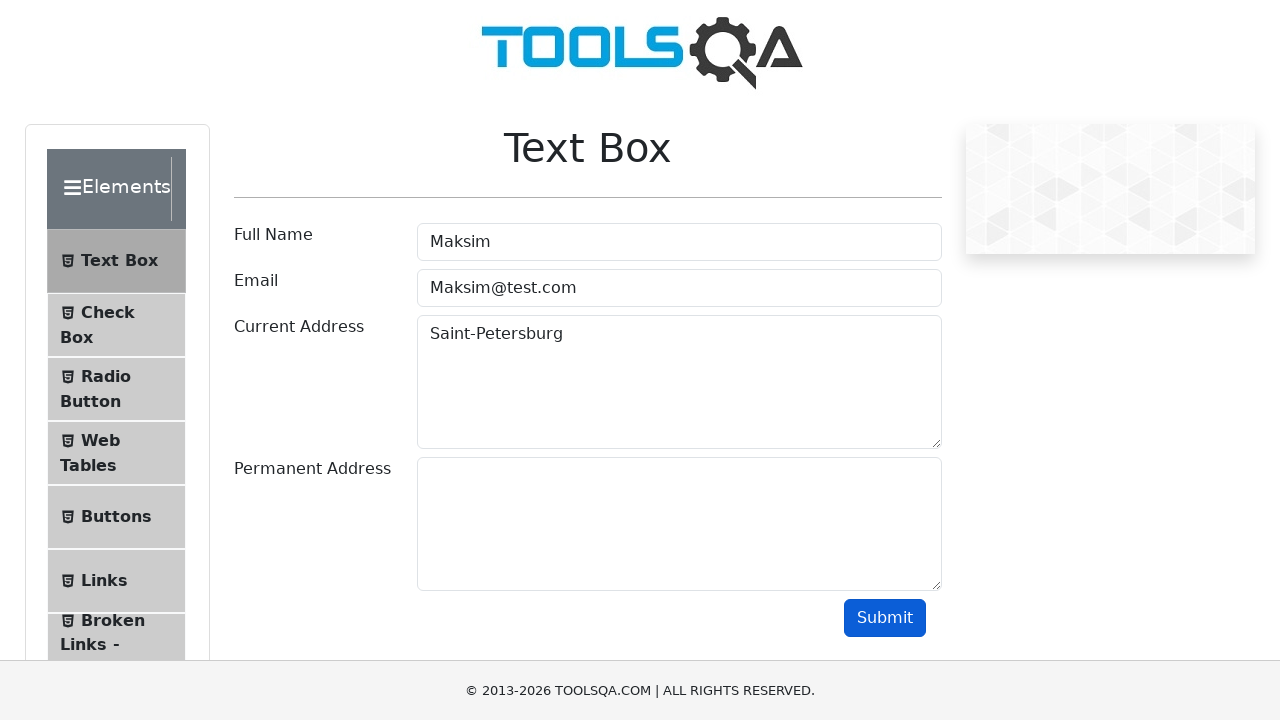

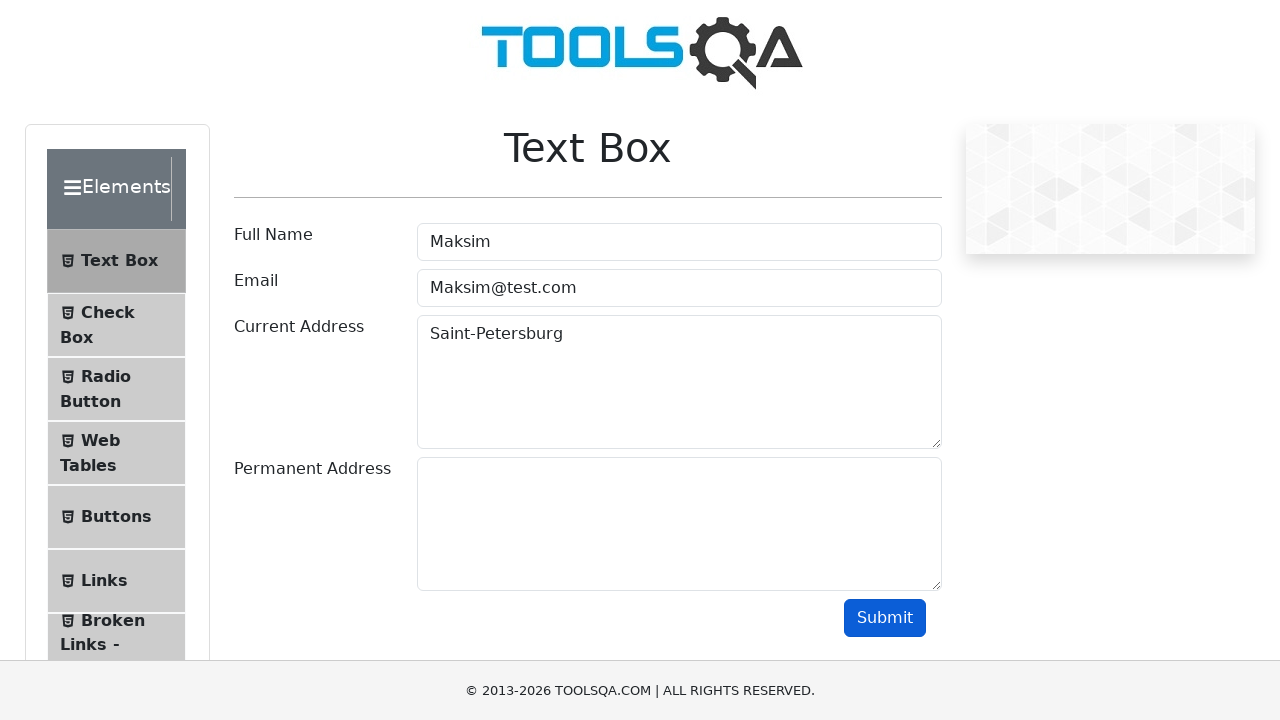